Tests the progress bar widget functionality by clicking start/stop buttons, waiting for progress, and resetting the bar

Starting URL: https://demoqa.com/progress-bar

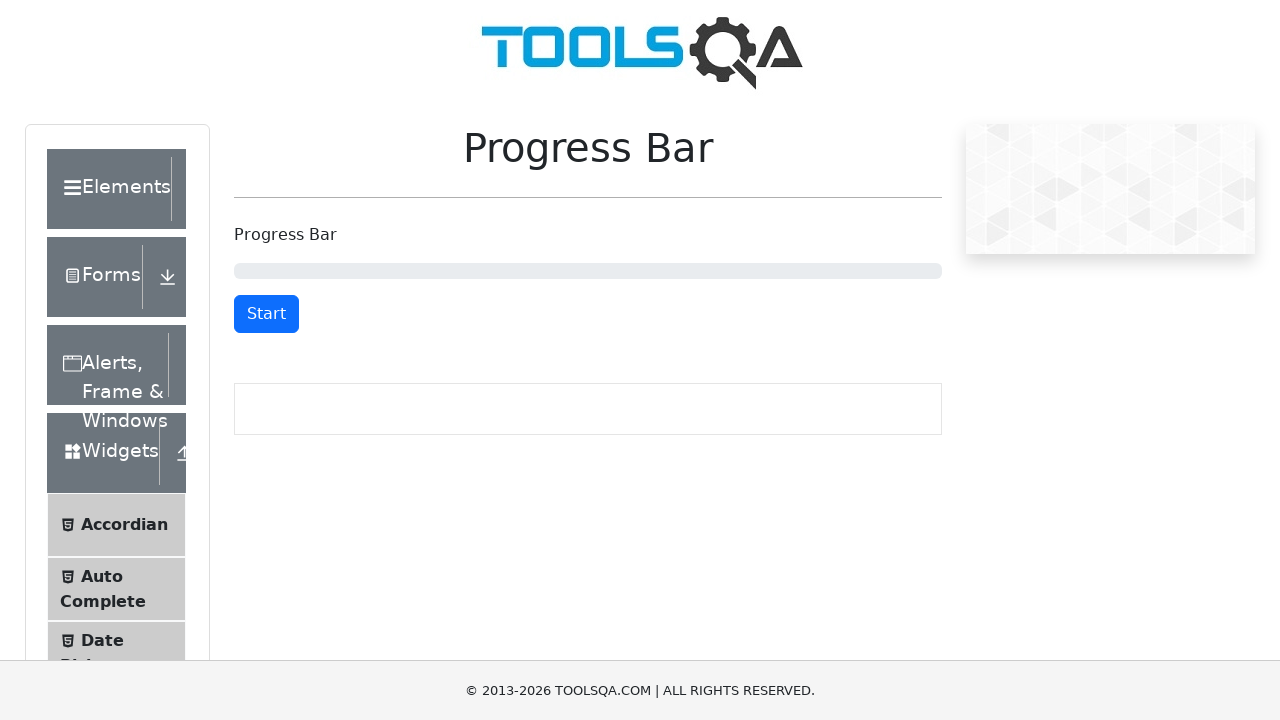

Clicked Start button to begin progress bar at (266, 314) on #startStopButton
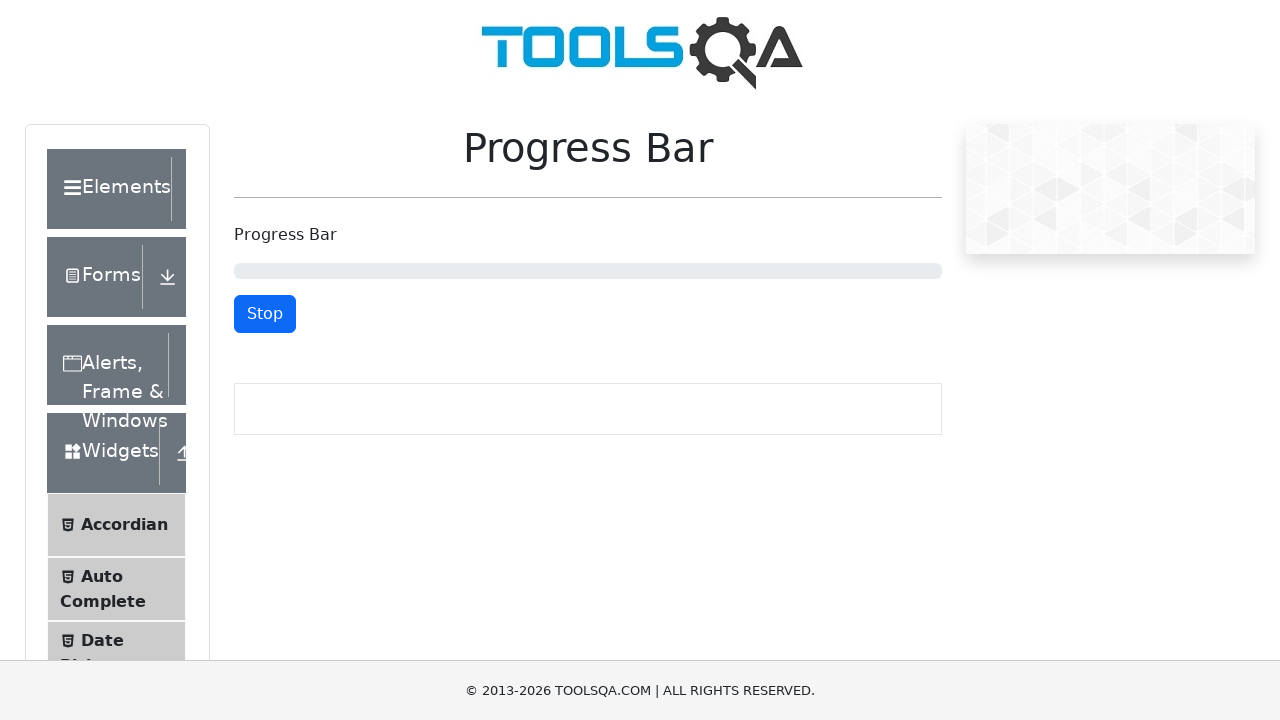

Verified button text changed to 'Stop'
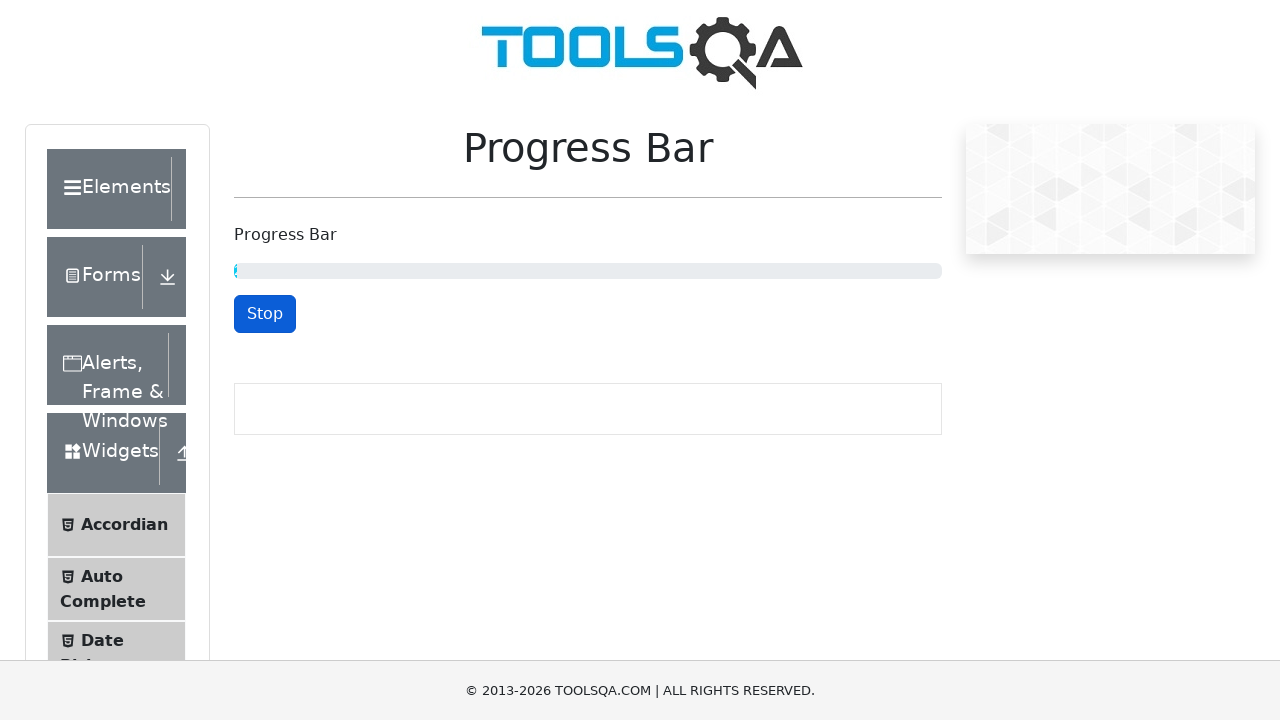

Waited 5 seconds for progress to advance
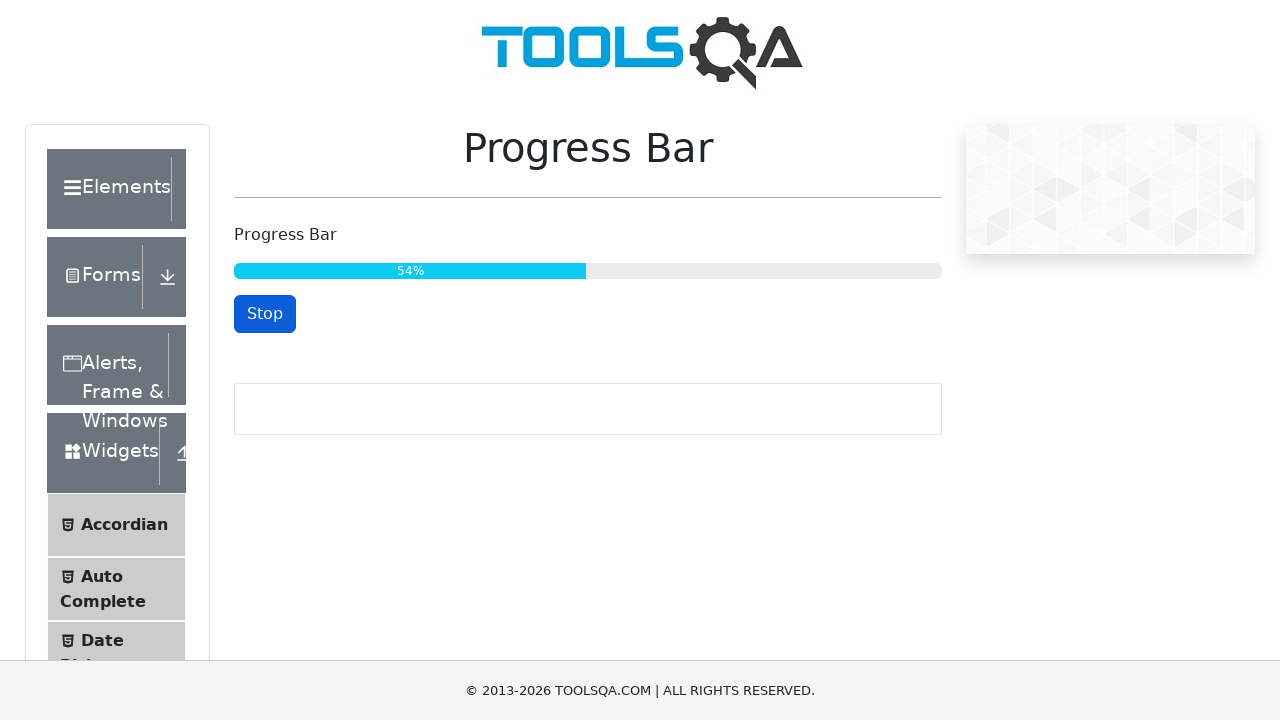

Clicked Stop button to pause progress at (265, 314) on #startStopButton
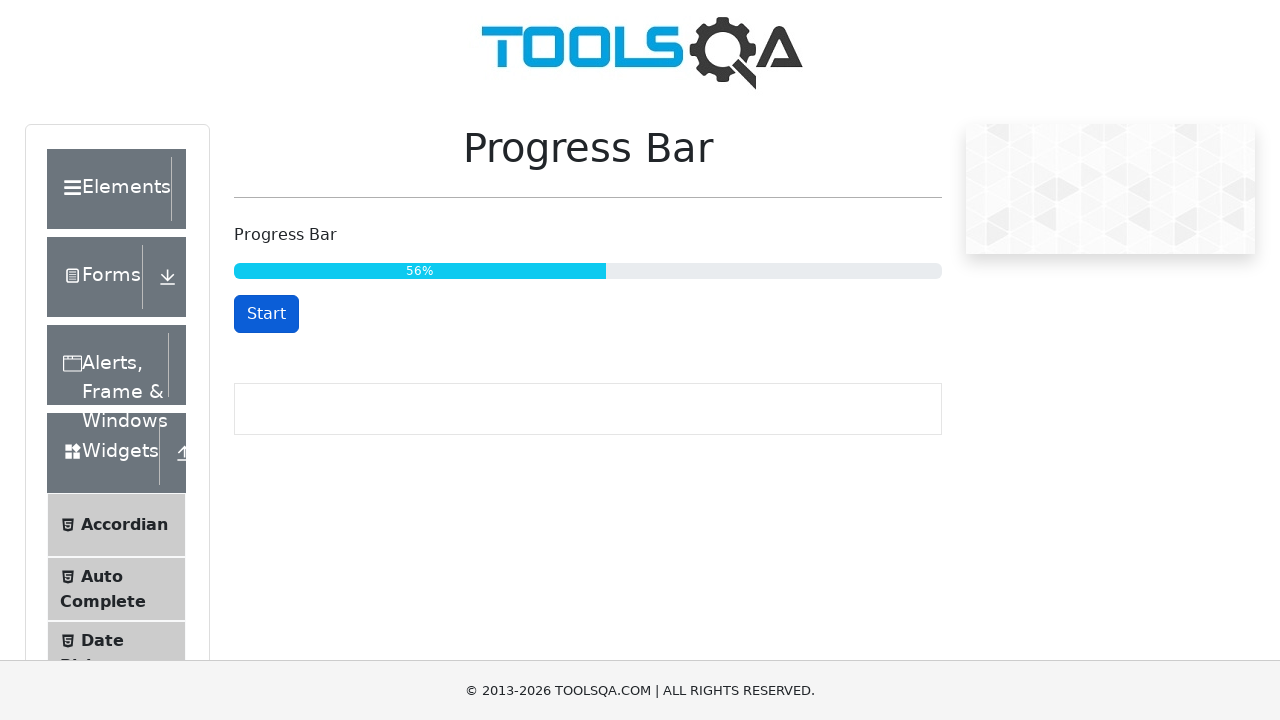

Verified button text changed back to 'Start'
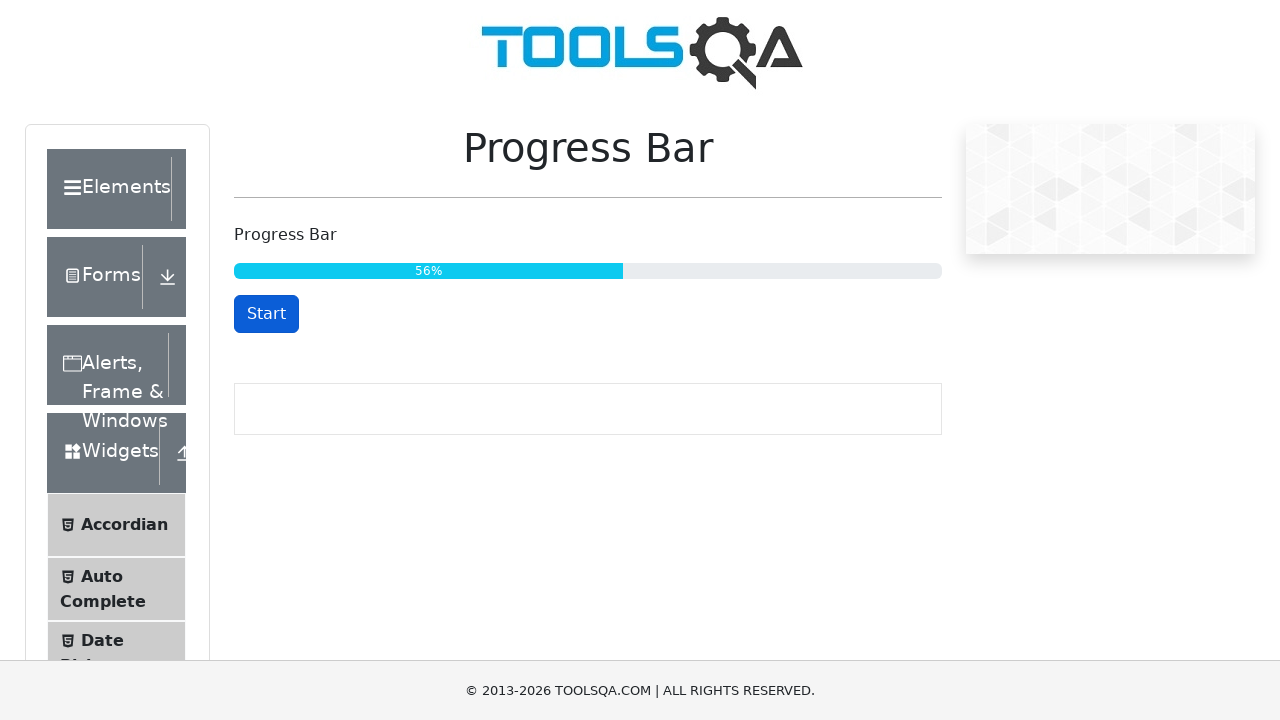

Clicked Start button again to resume progress at (266, 314) on #startStopButton
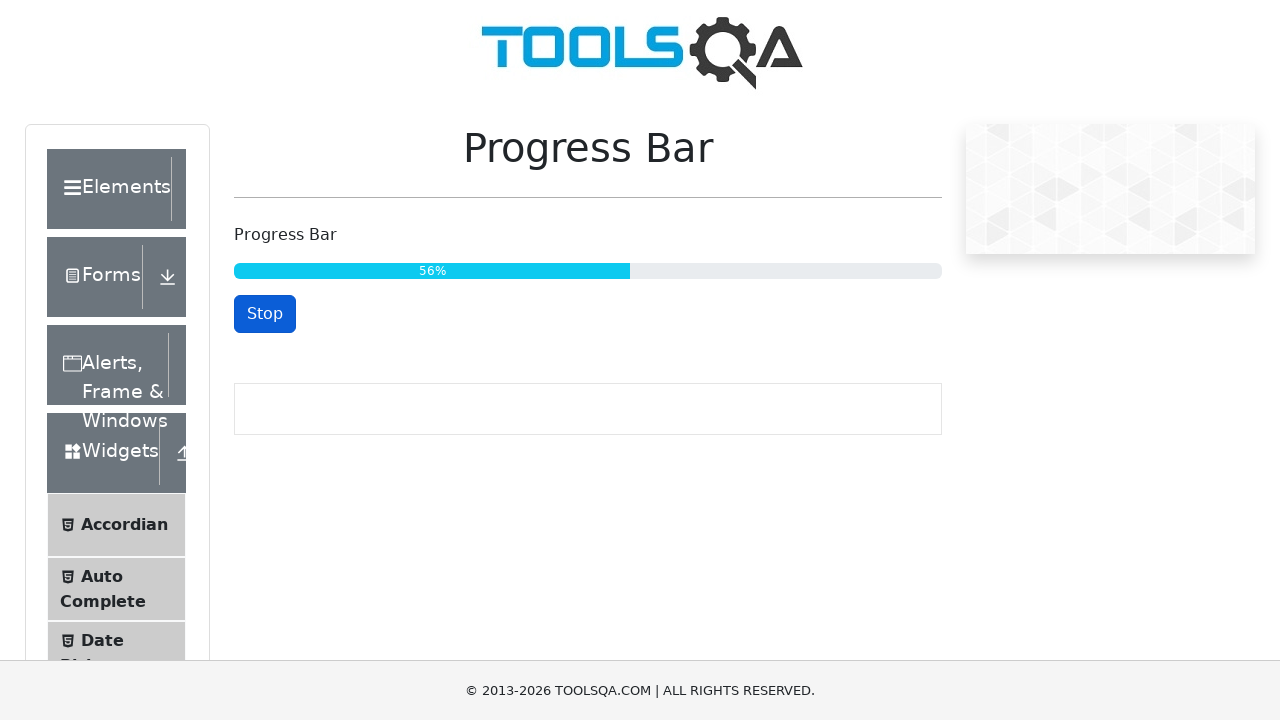

Waited 5 seconds for progress to complete
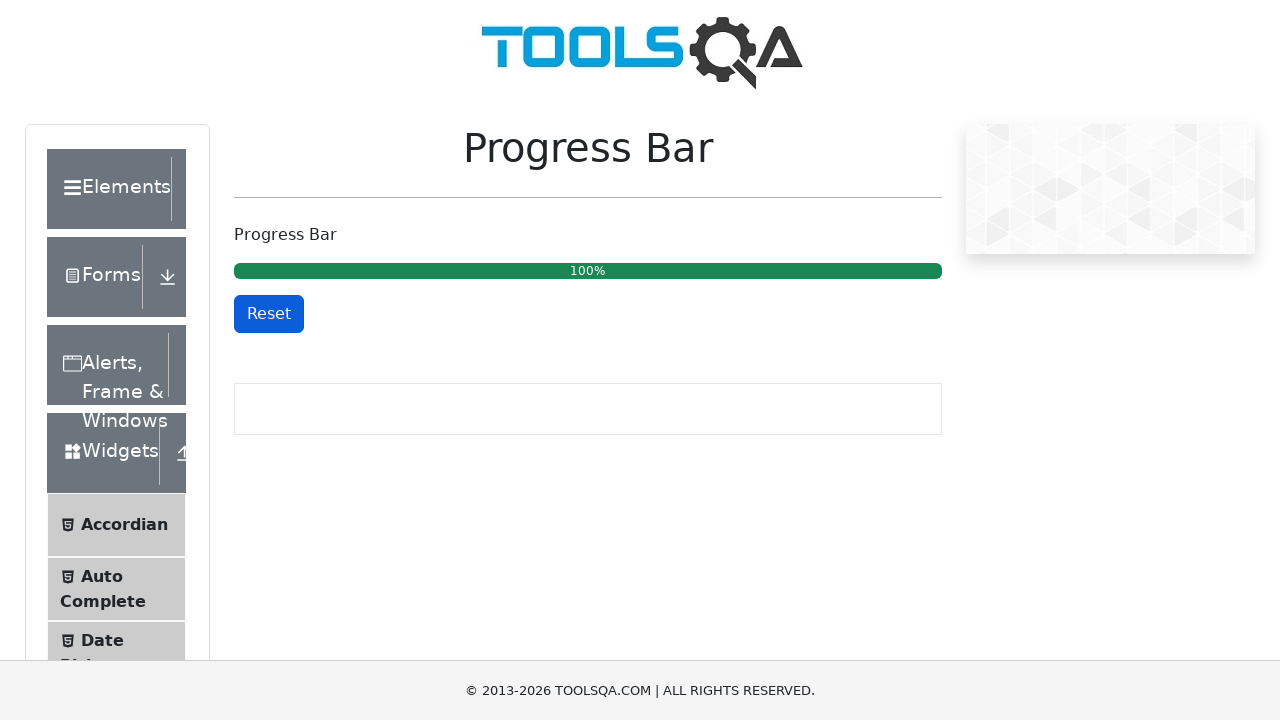

Verified progress bar completed and Reset button appeared
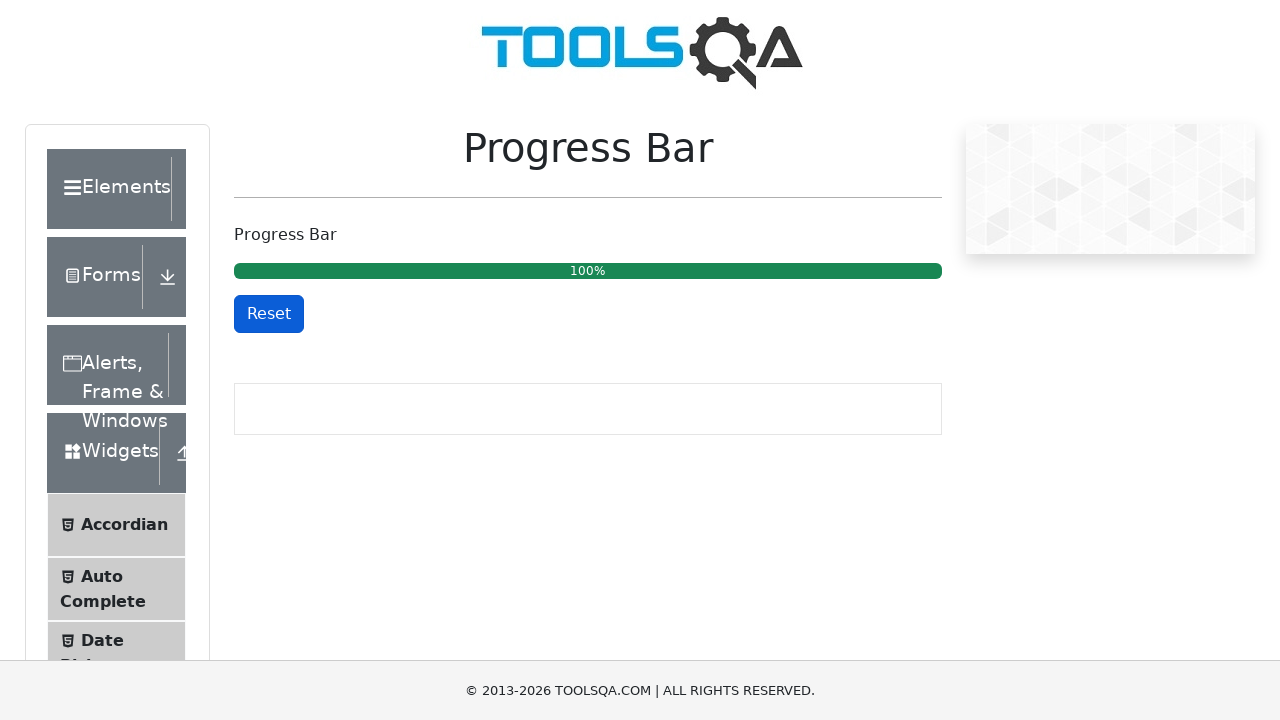

Verified progress bar value is 100%
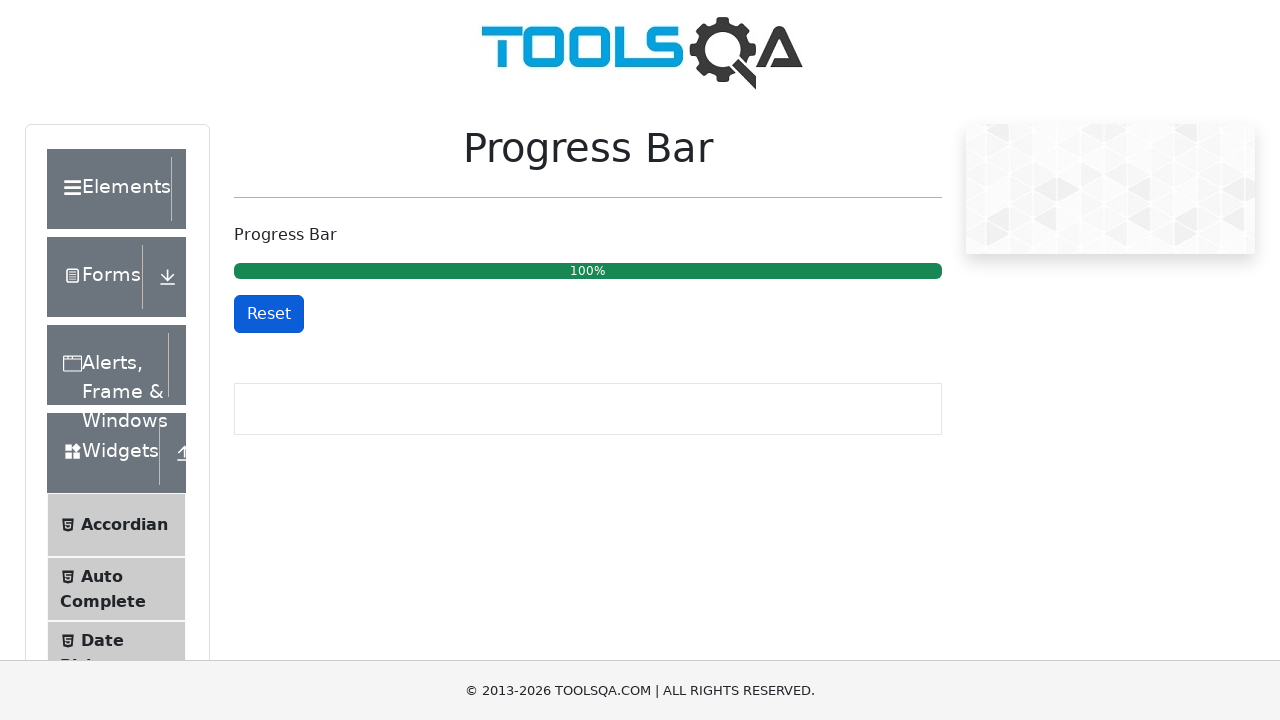

Clicked Reset button at (269, 314) on #resetButton
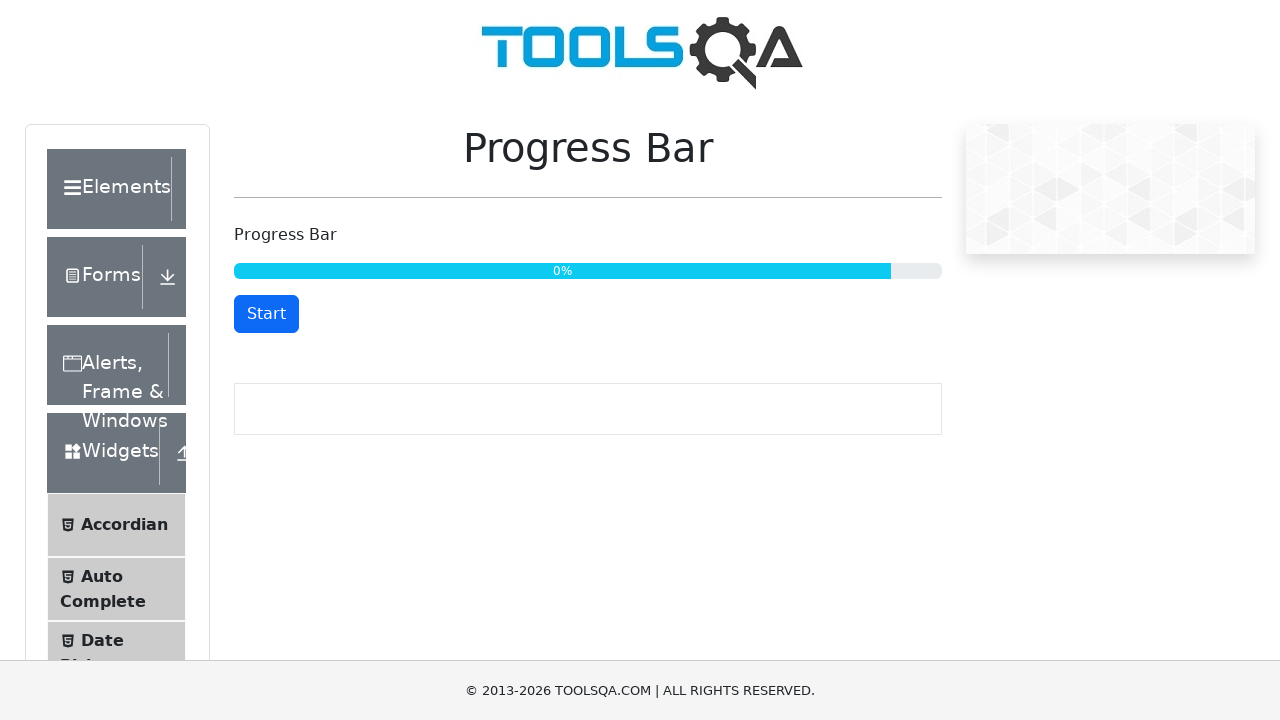

Verified button text changed back to 'Start' after reset
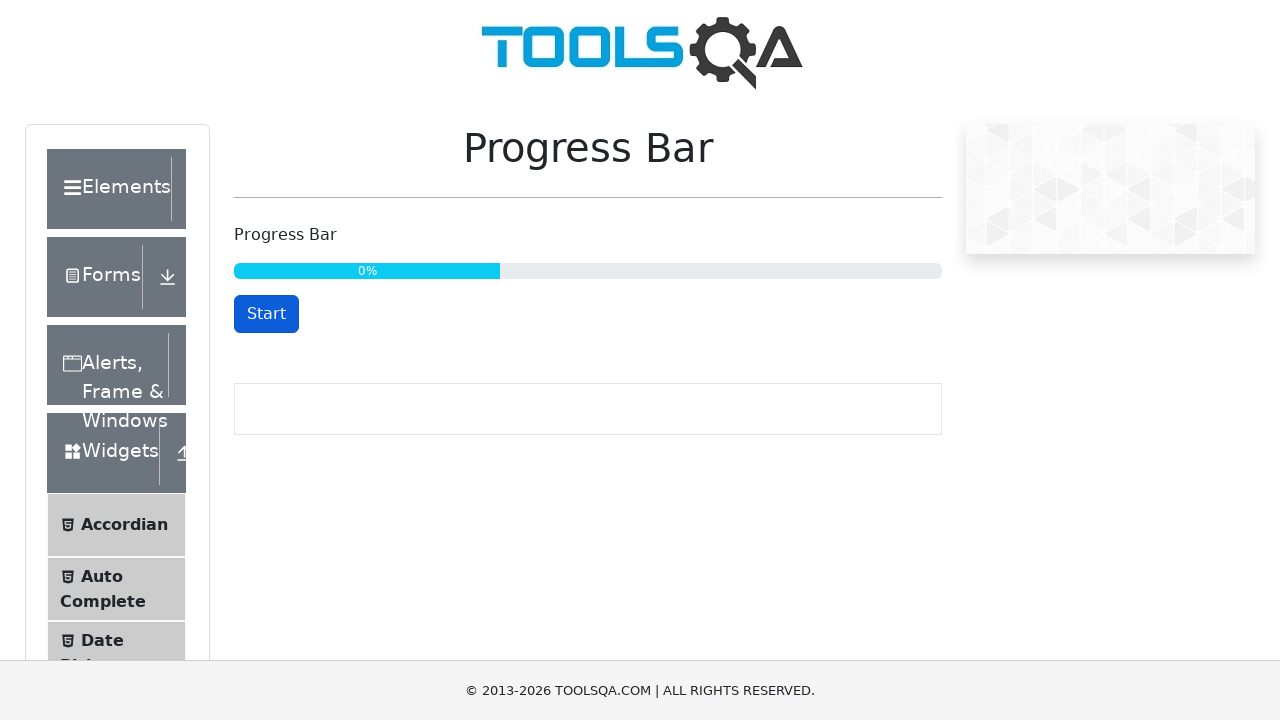

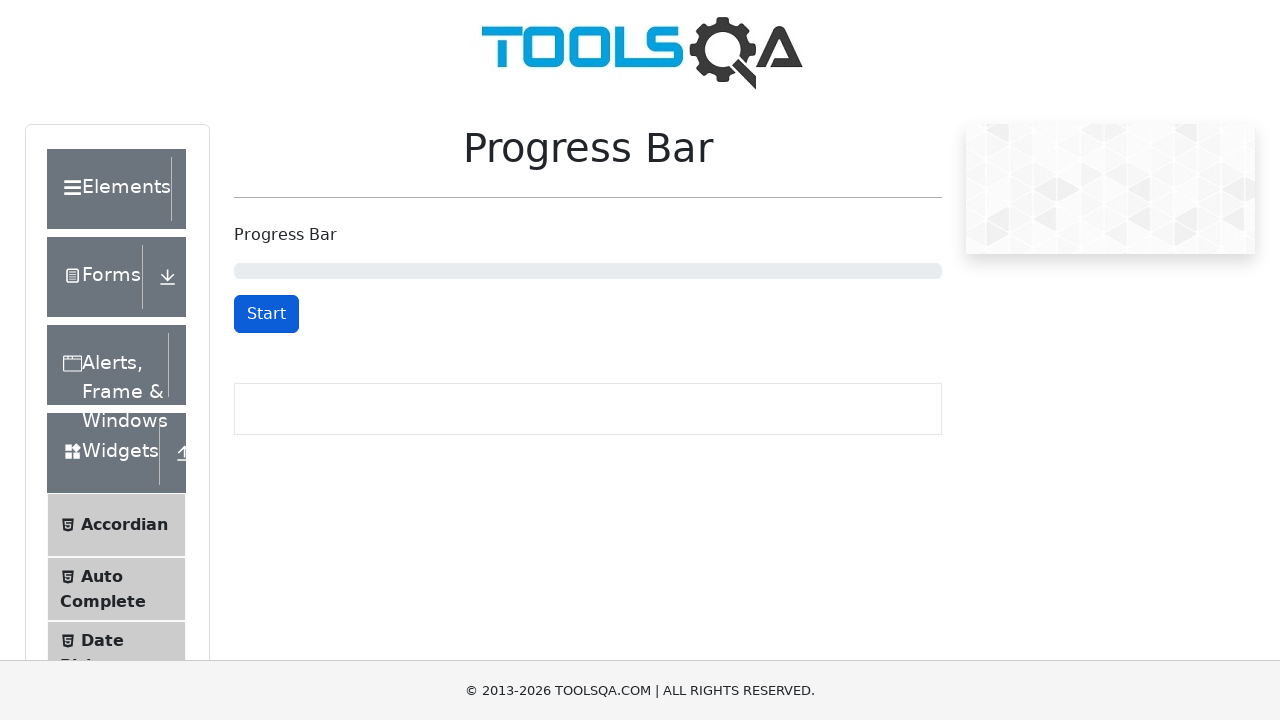